Navigates to a GitHub profile page and performs a search for a name using the search box, then submits the search query.

Starting URL: https://github.com/ramanshsharma2806/

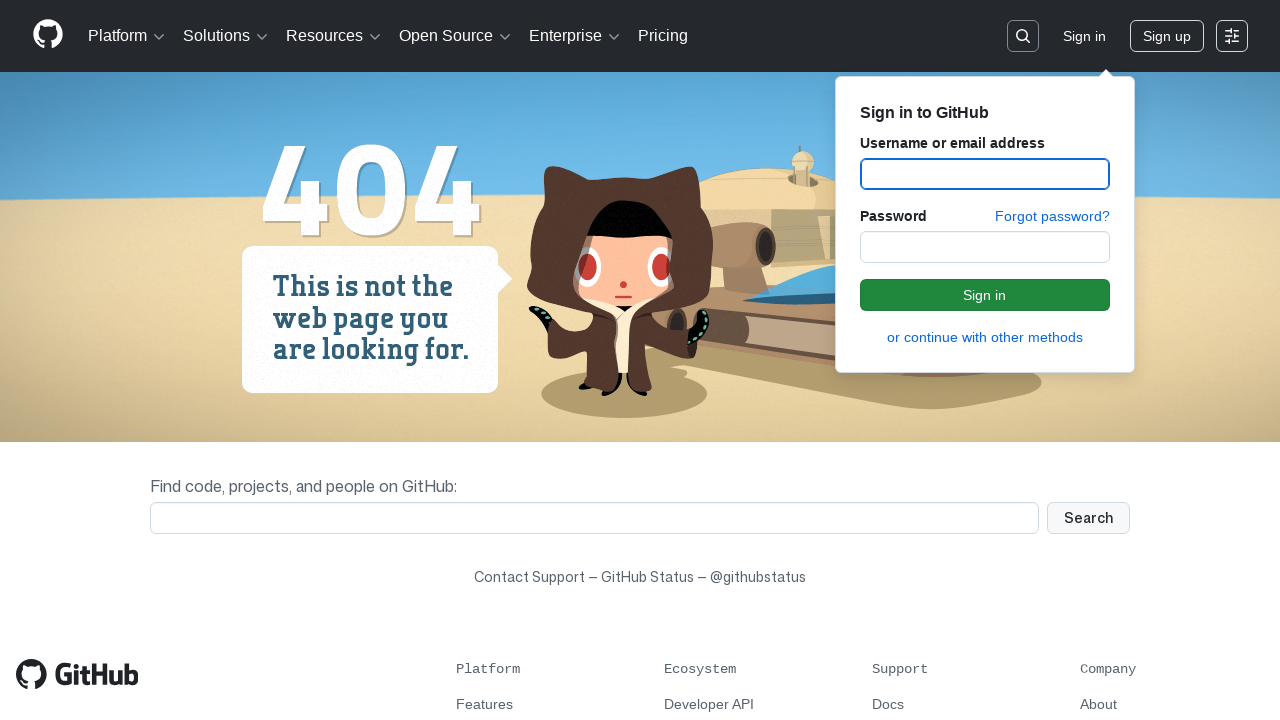

Filled search box with 'Ramansh Sharma' on input[name='q']
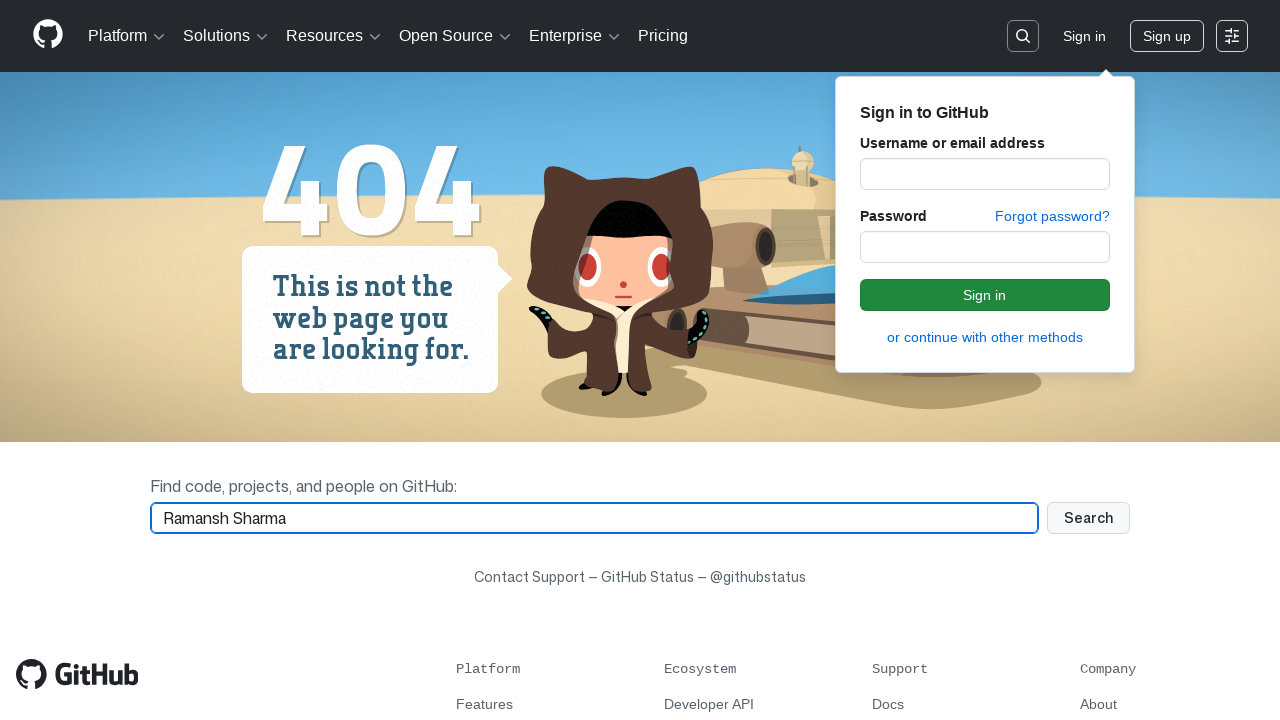

Submitted search query by pressing Enter on input[name='q']
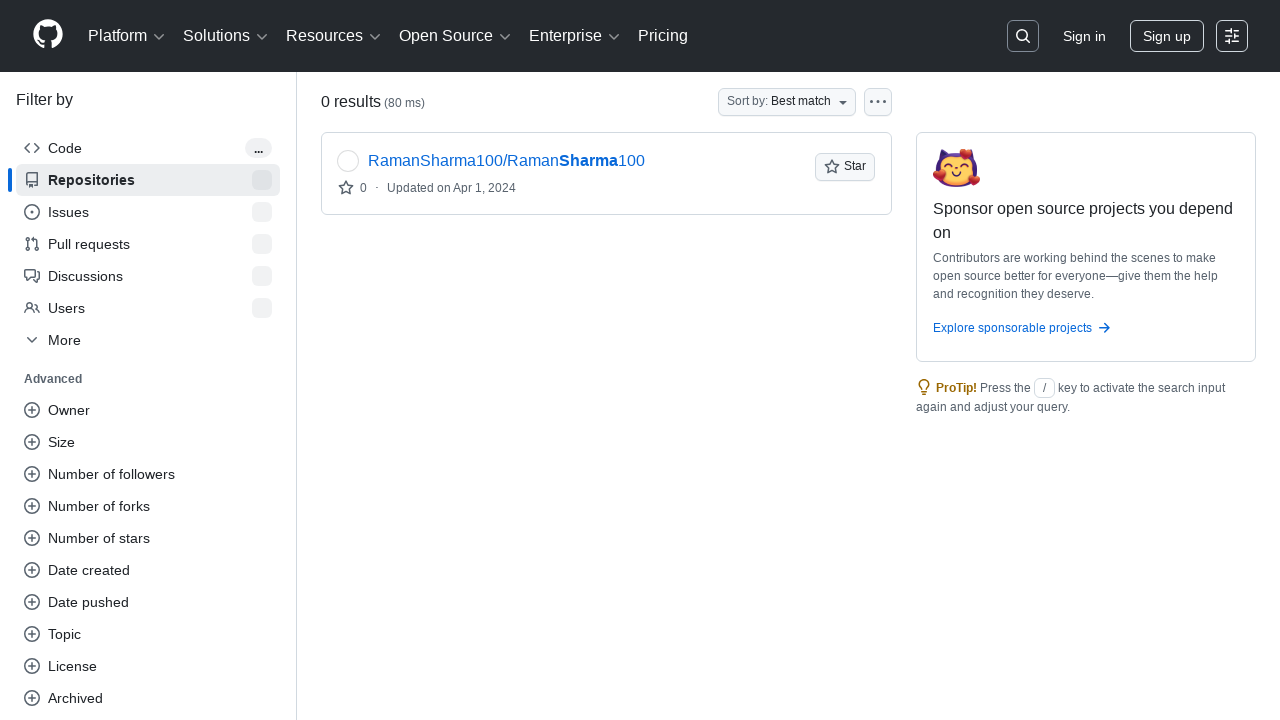

Search results loaded and network idle
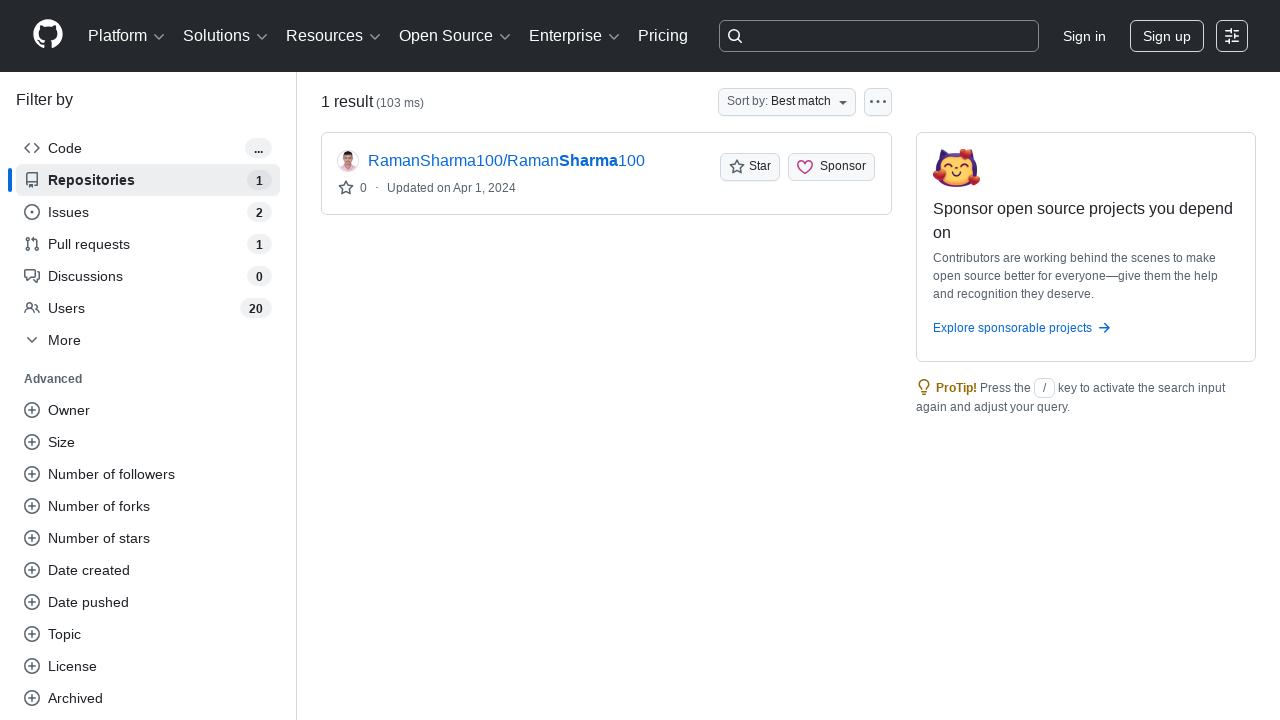

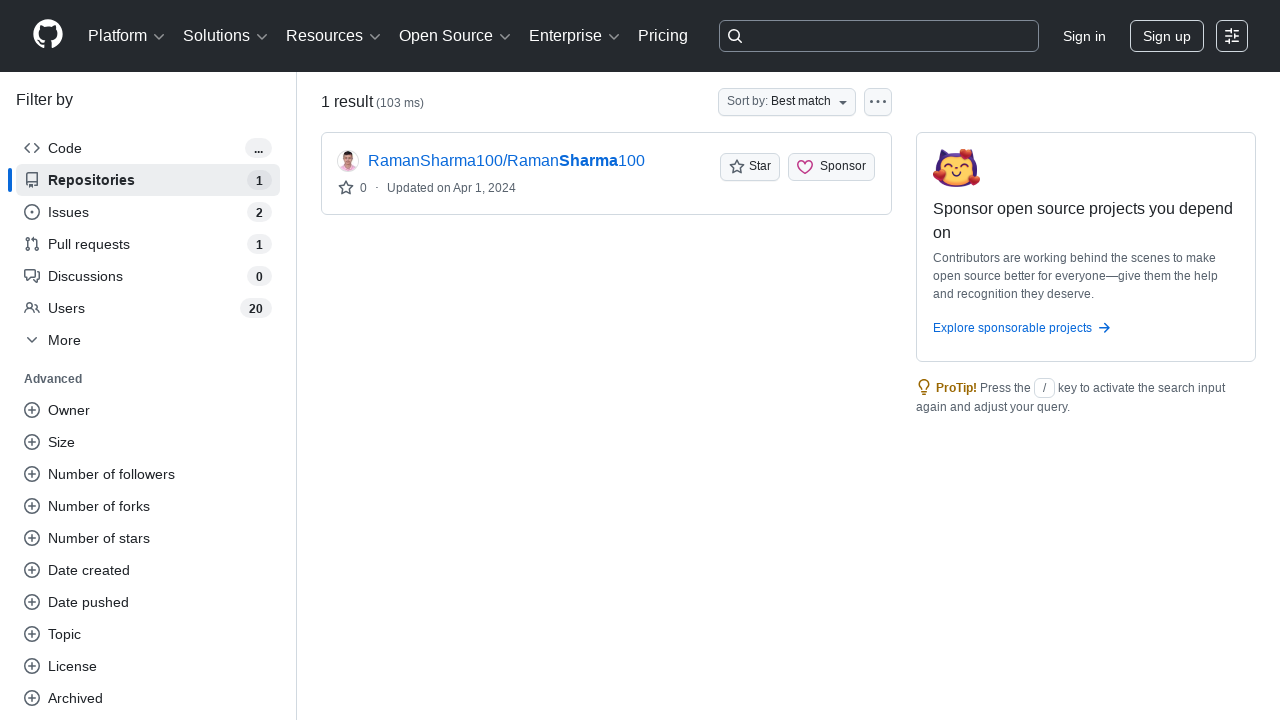